Verifies that the YouTube page title contains "youtube"

Starting URL: https://www.youtube.com

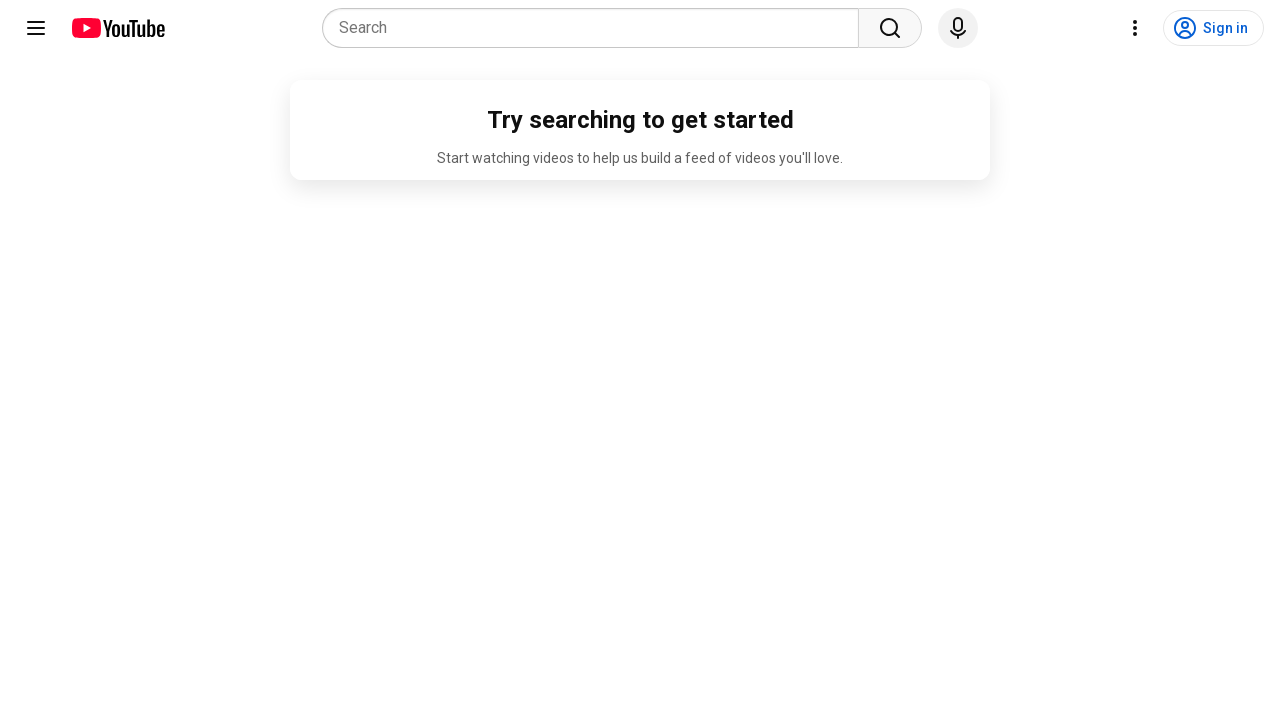

Navigated to https://www.youtube.com
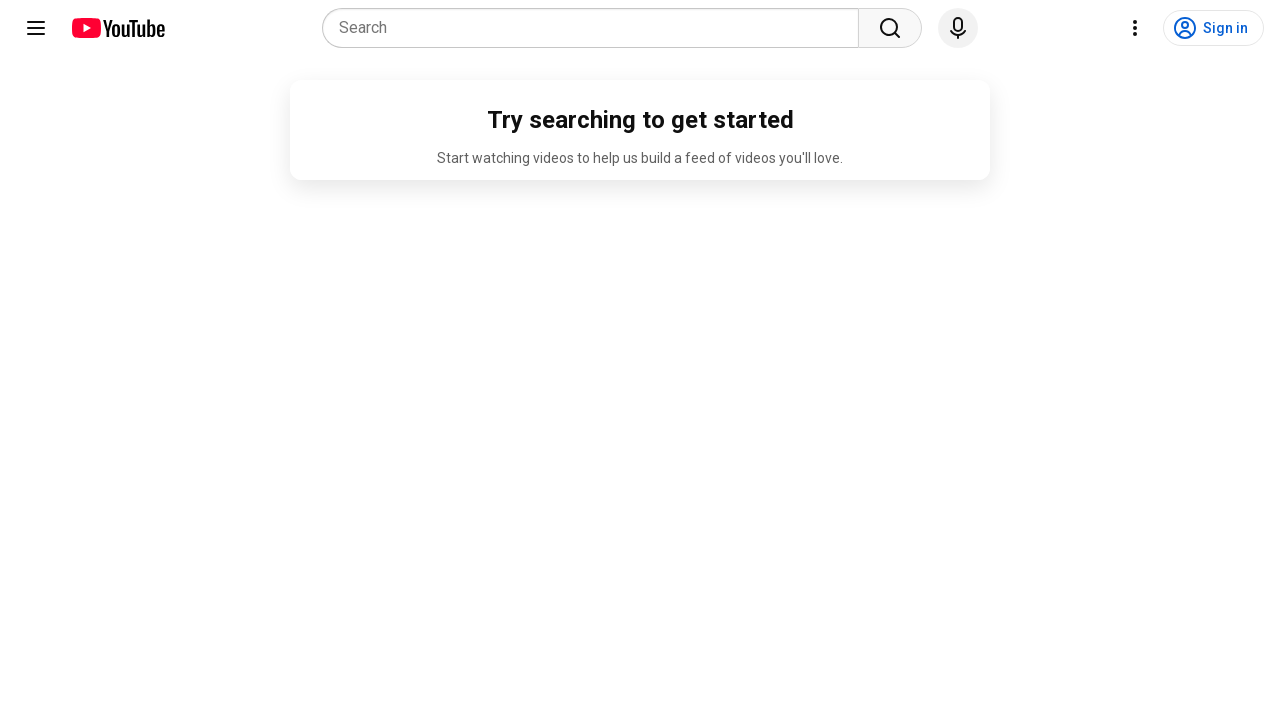

Verified page title contains 'youtube' (case-insensitive)
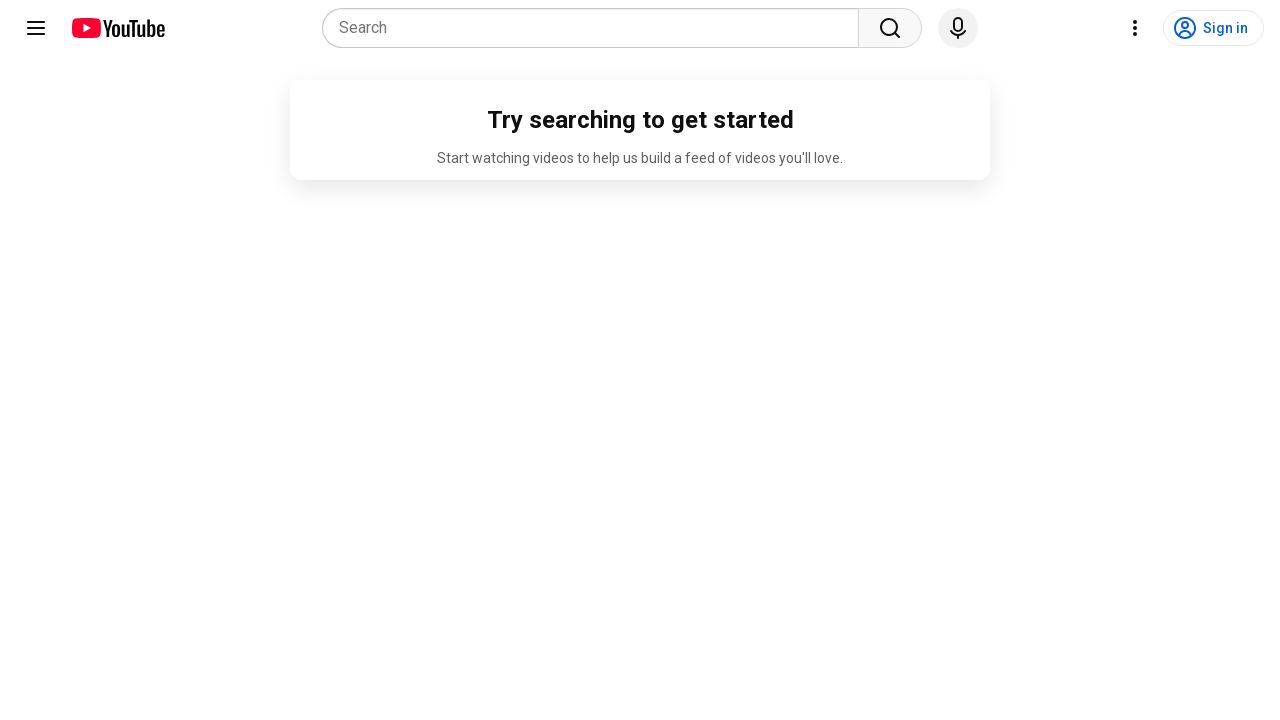

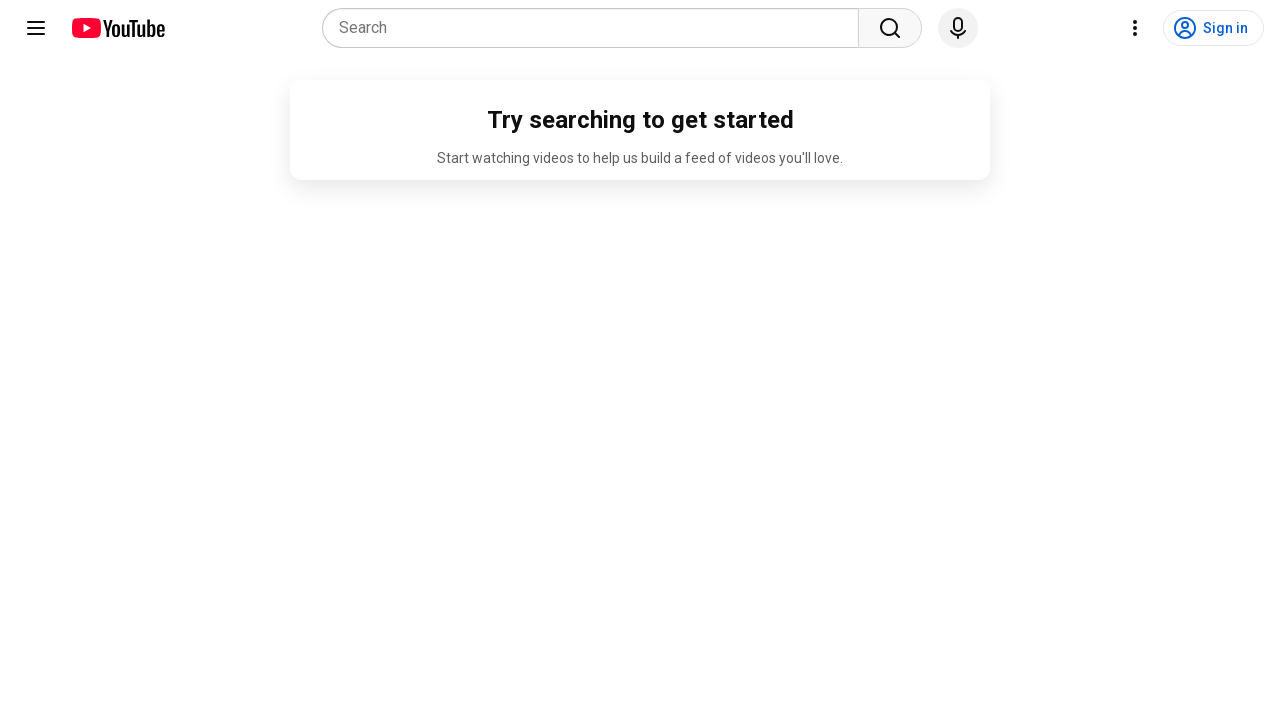